Navigates to the Formy project homepage and clicks on the "Drag and Drop" link from the list of available links

Starting URL: http://formy-project.herokuapp.com/

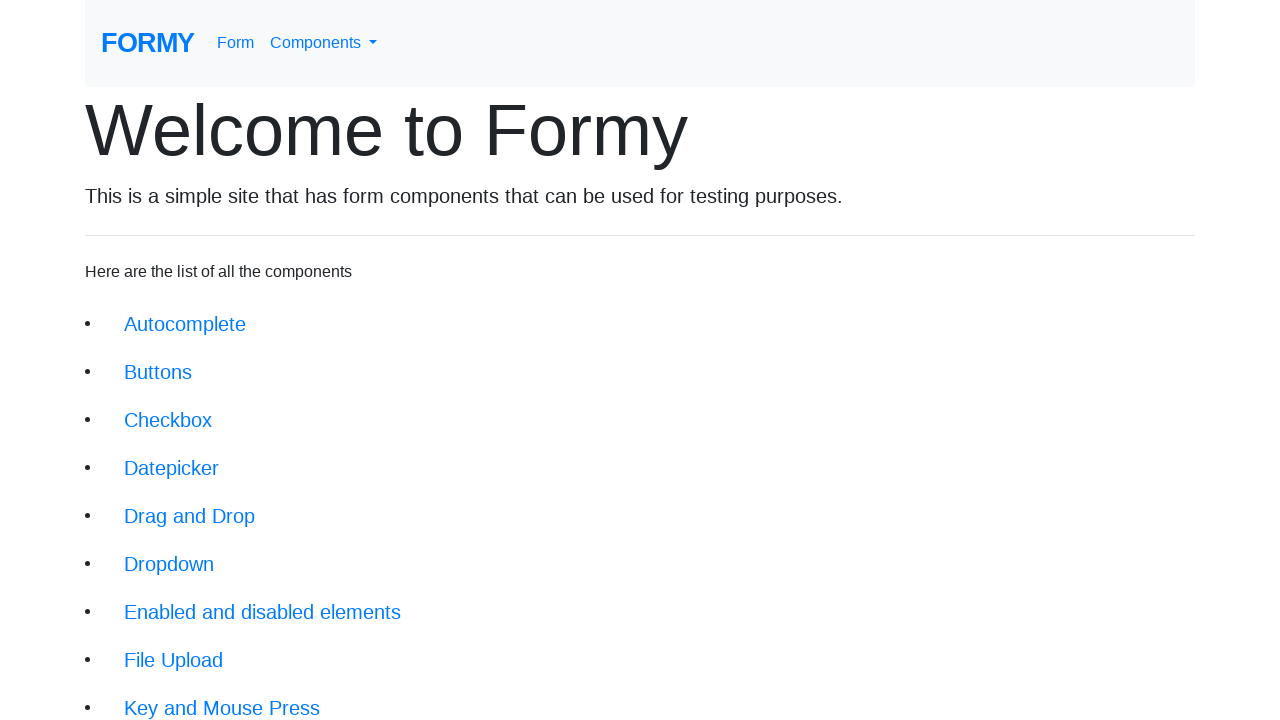

Navigated to Formy project homepage
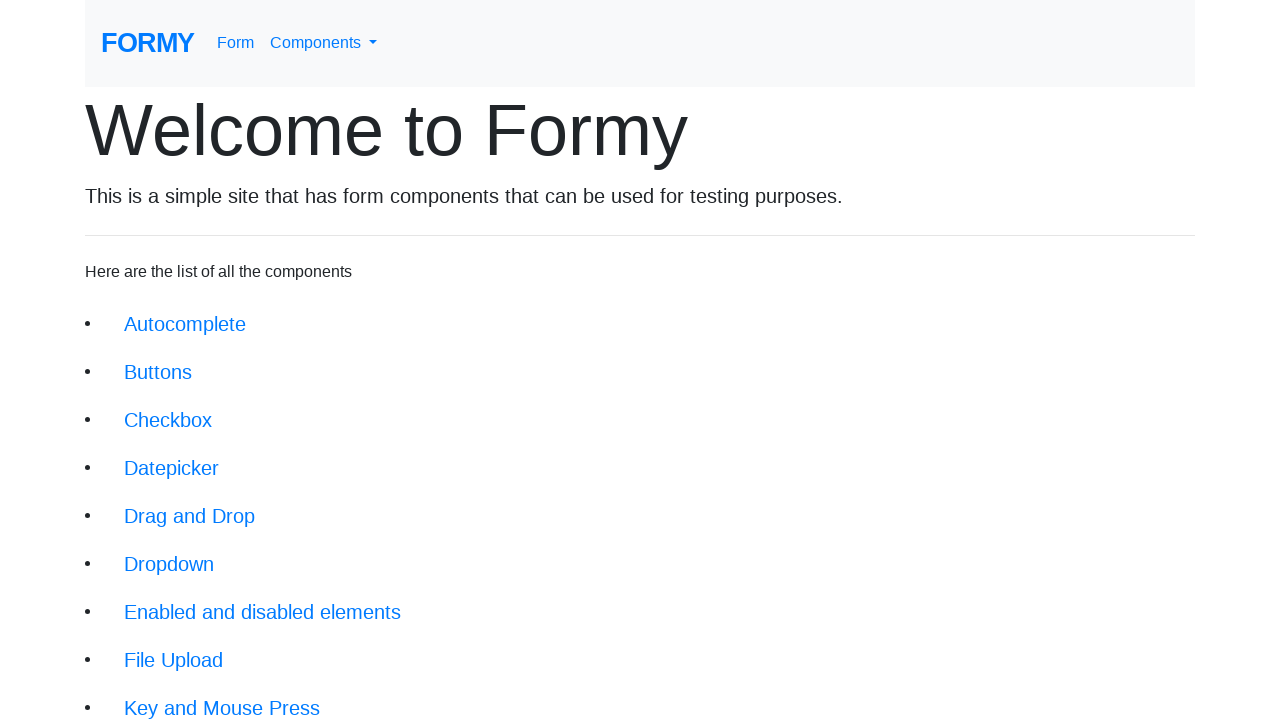

Located all links on the homepage
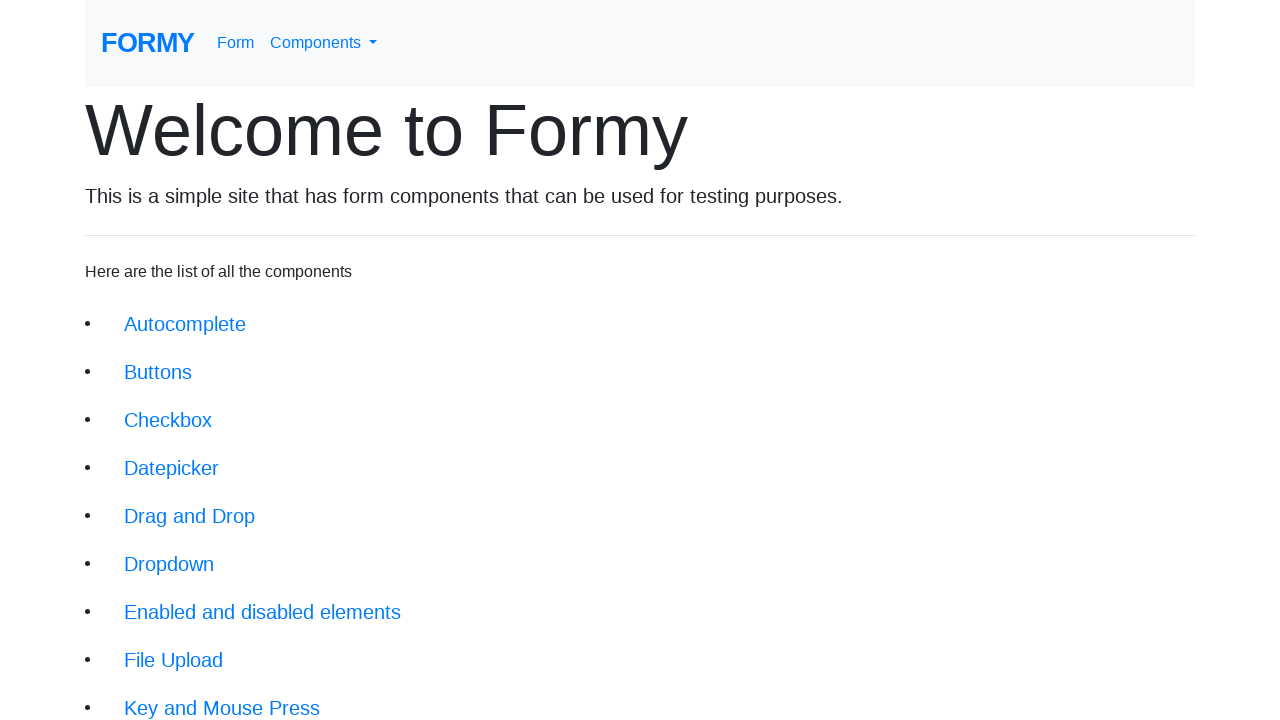

Clicked on the 'Drag and Drop' link at (190, 516) on xpath=/html/body/div/div/li/a >> nth=4
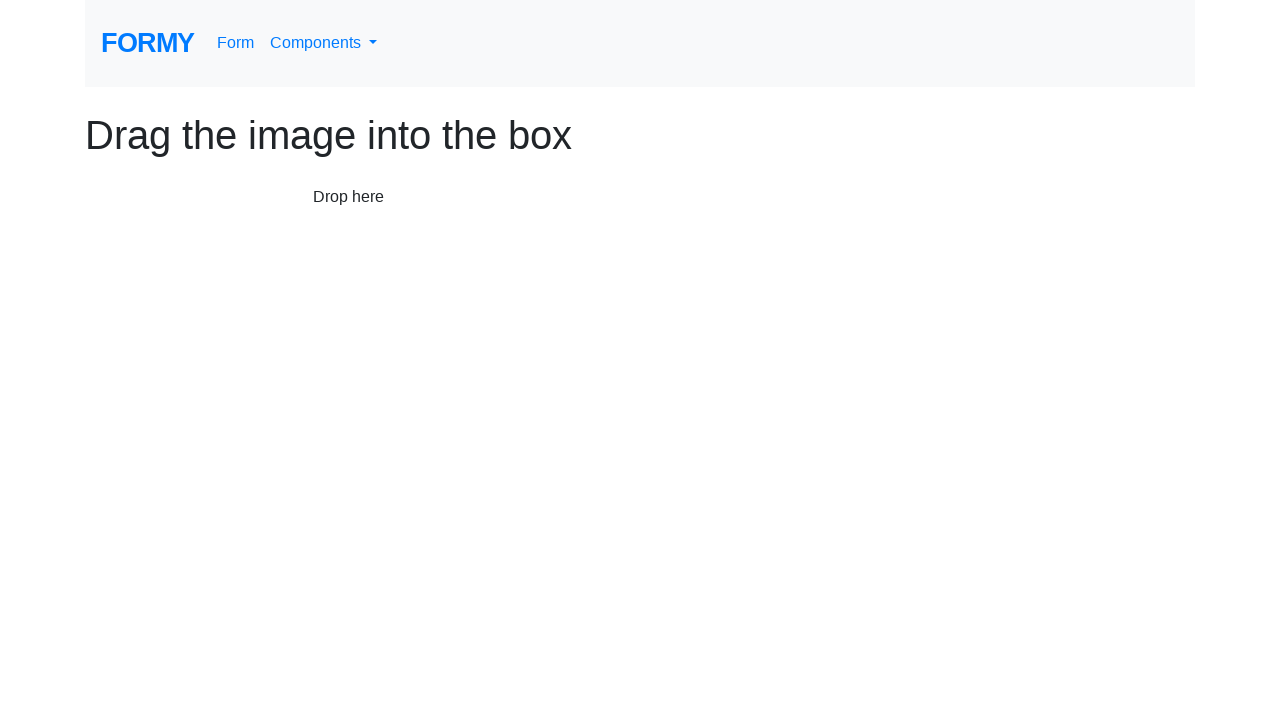

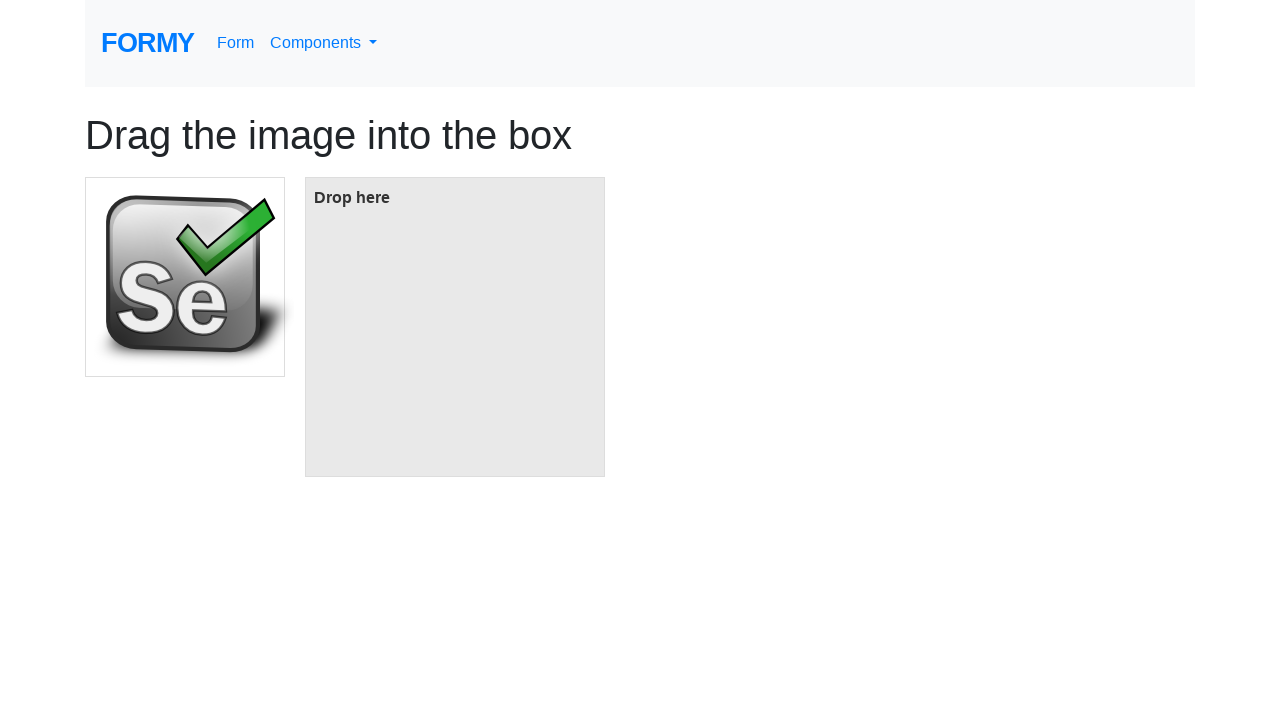